Tests clicking the JS Alert button and accepting the alert, then verifying the result message updates correctly.

Starting URL: https://the-internet.herokuapp.com/javascript_alerts

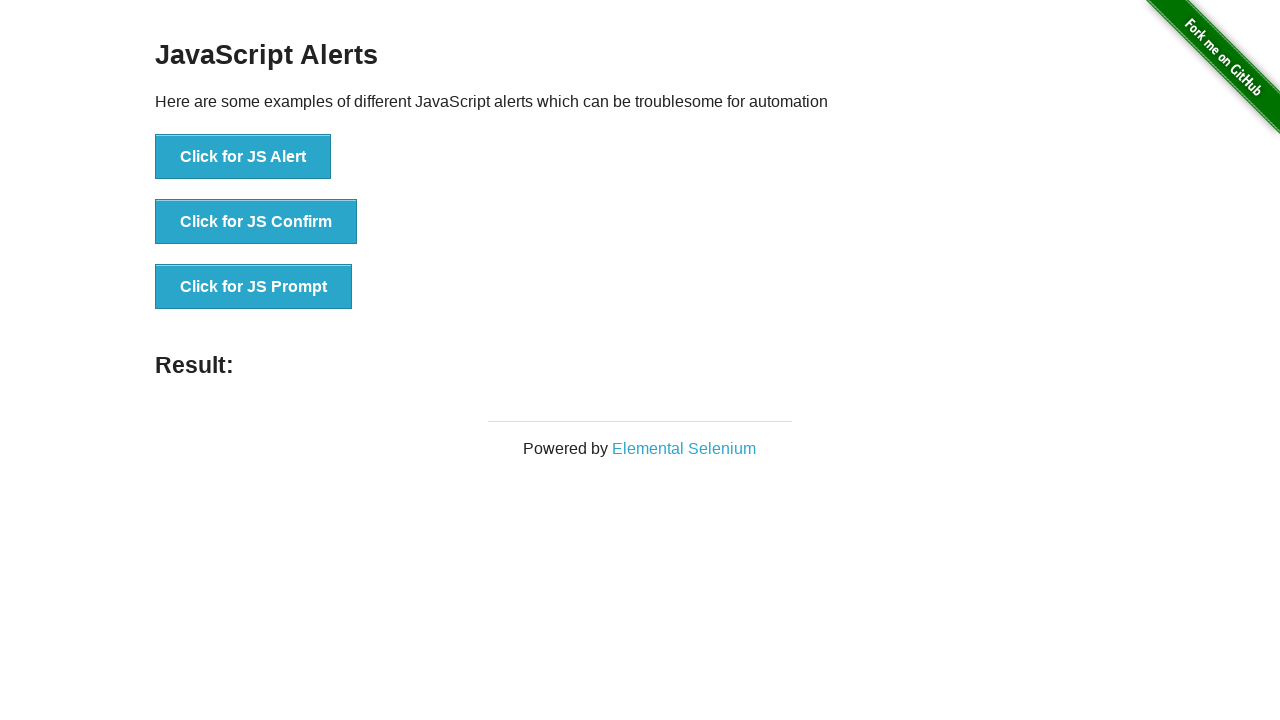

Clicked the JS Alert button at (243, 157) on button[onclick='jsAlert()']
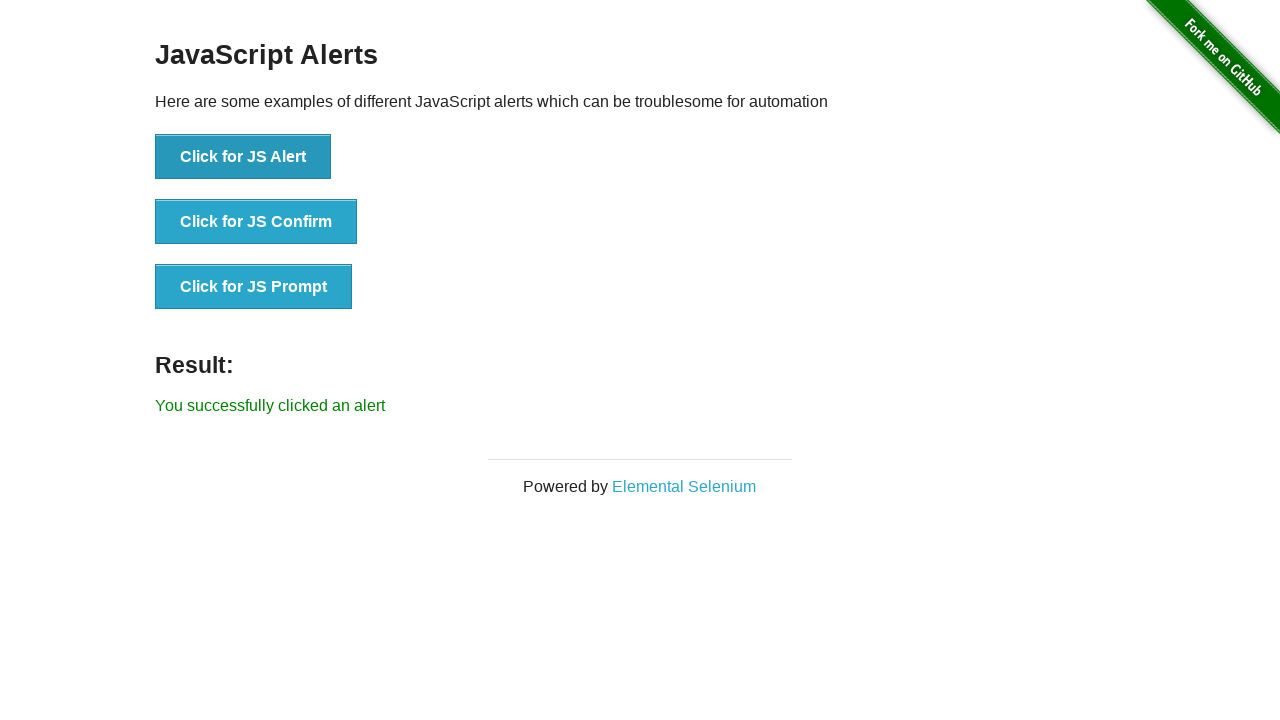

Set up dialog handler to accept alerts
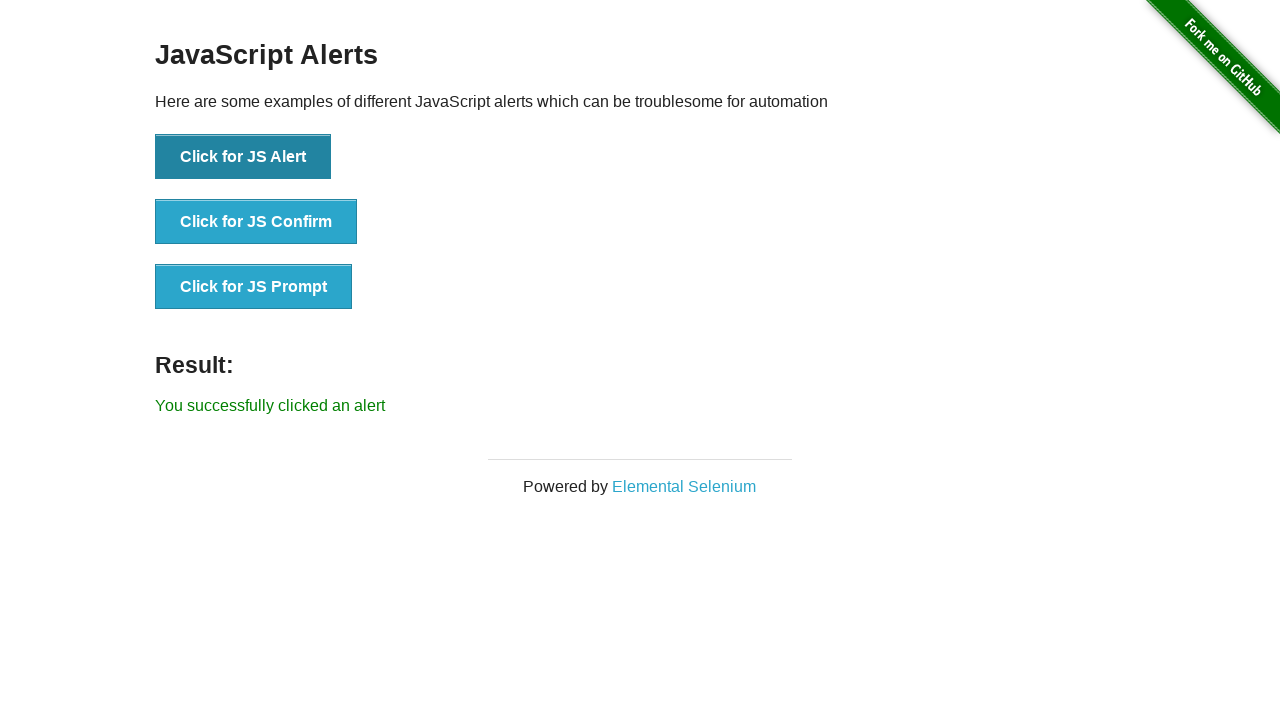

Clicked the JS Alert button to trigger alert at (243, 157) on button[onclick='jsAlert()']
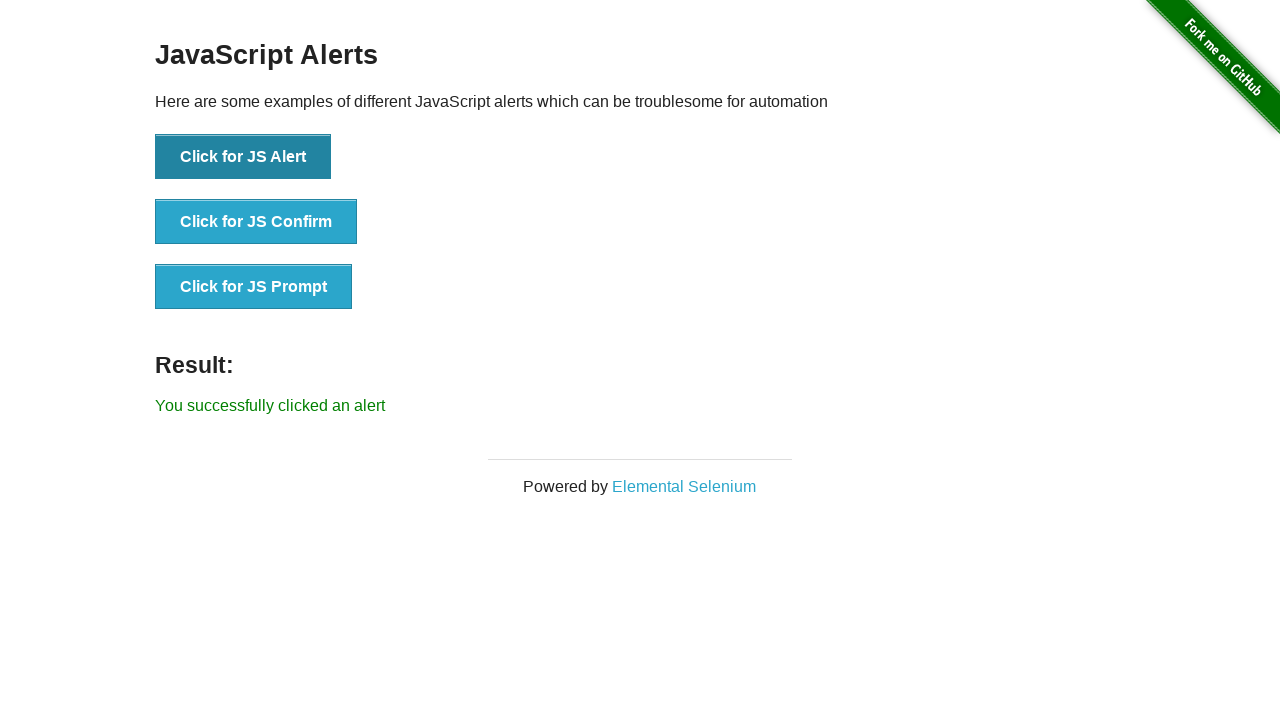

Waited for result message element to appear
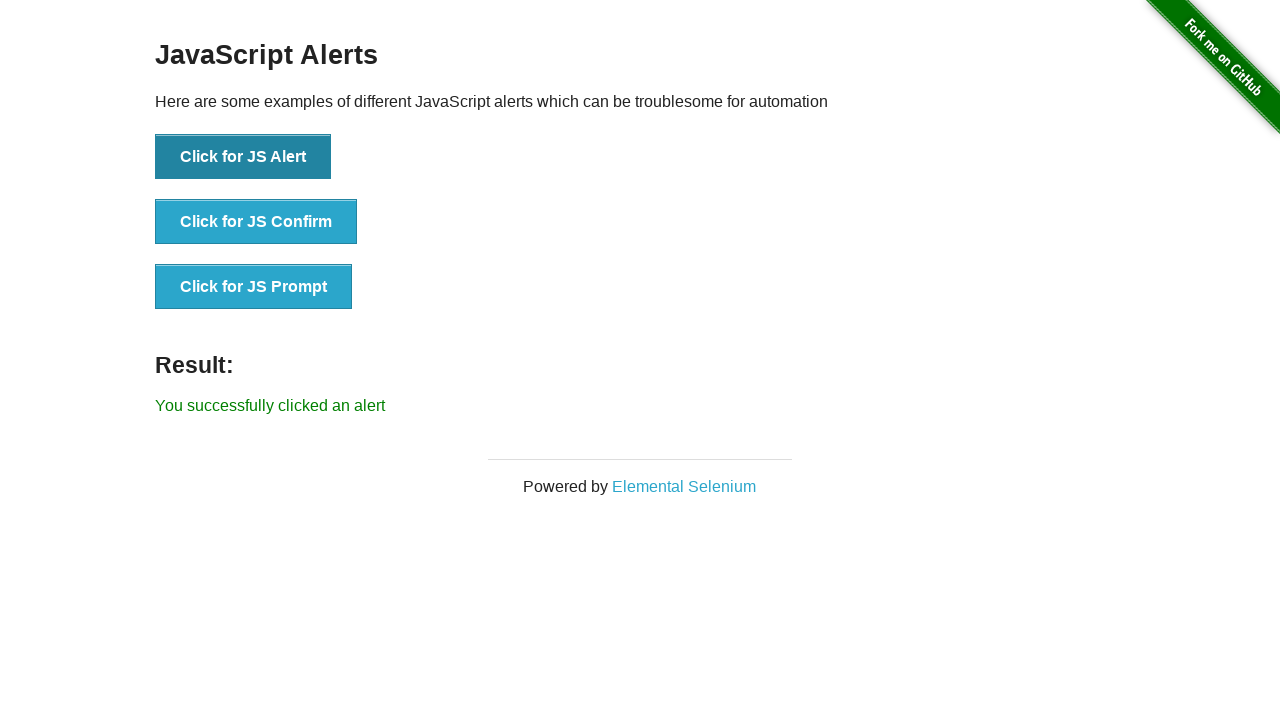

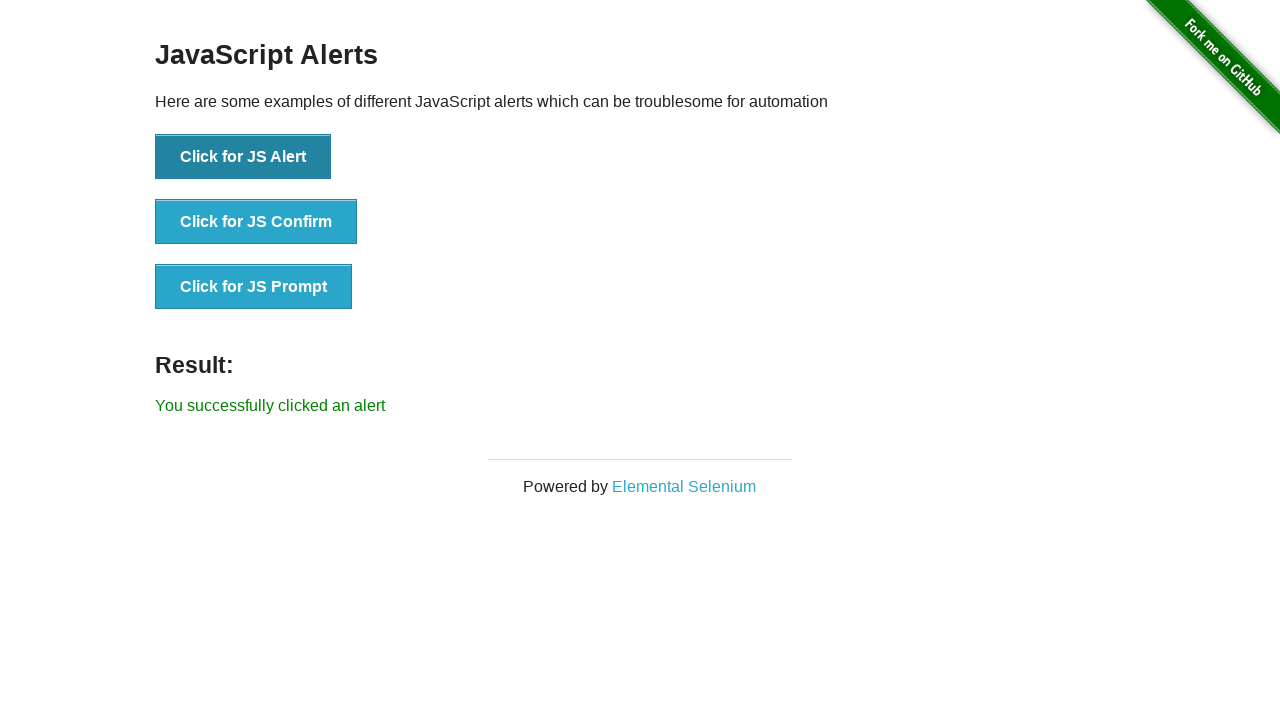